Tests text box form functionality by filling in full name, email, current address, and permanent address fields, then submitting the form.

Starting URL: https://demoqa.com/text-box

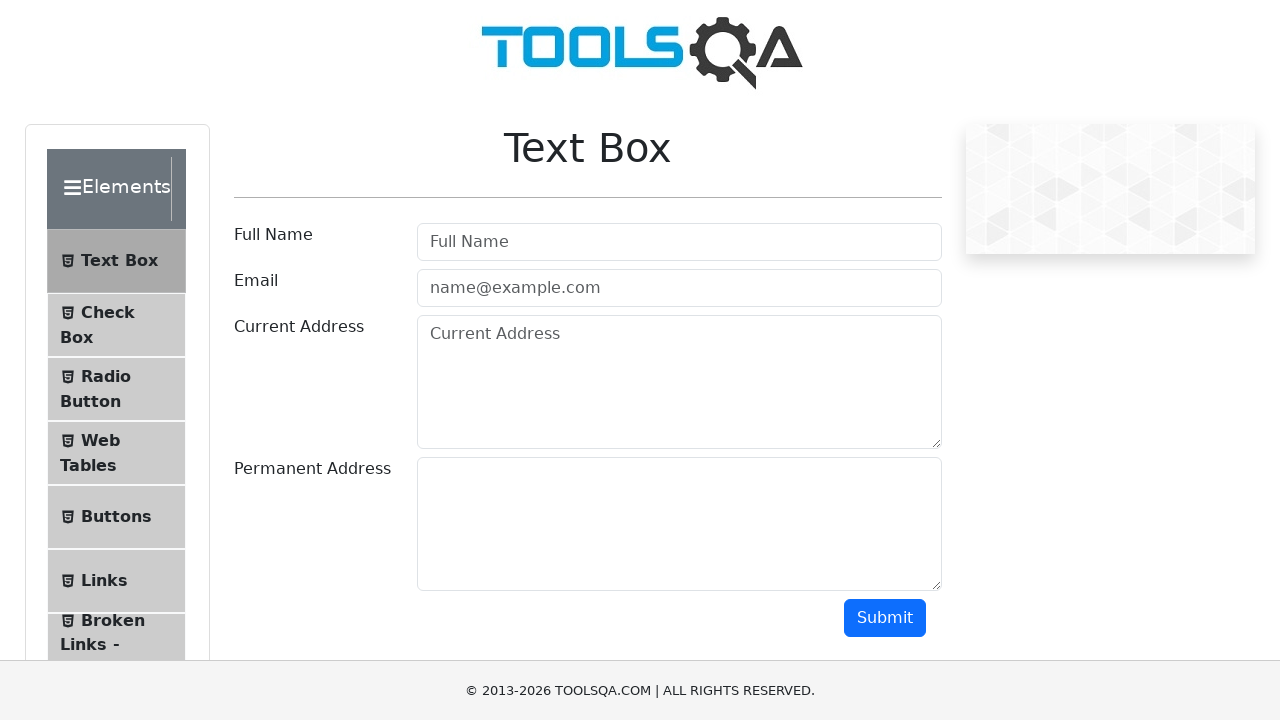

Filled full name field with 'Max' on #userName
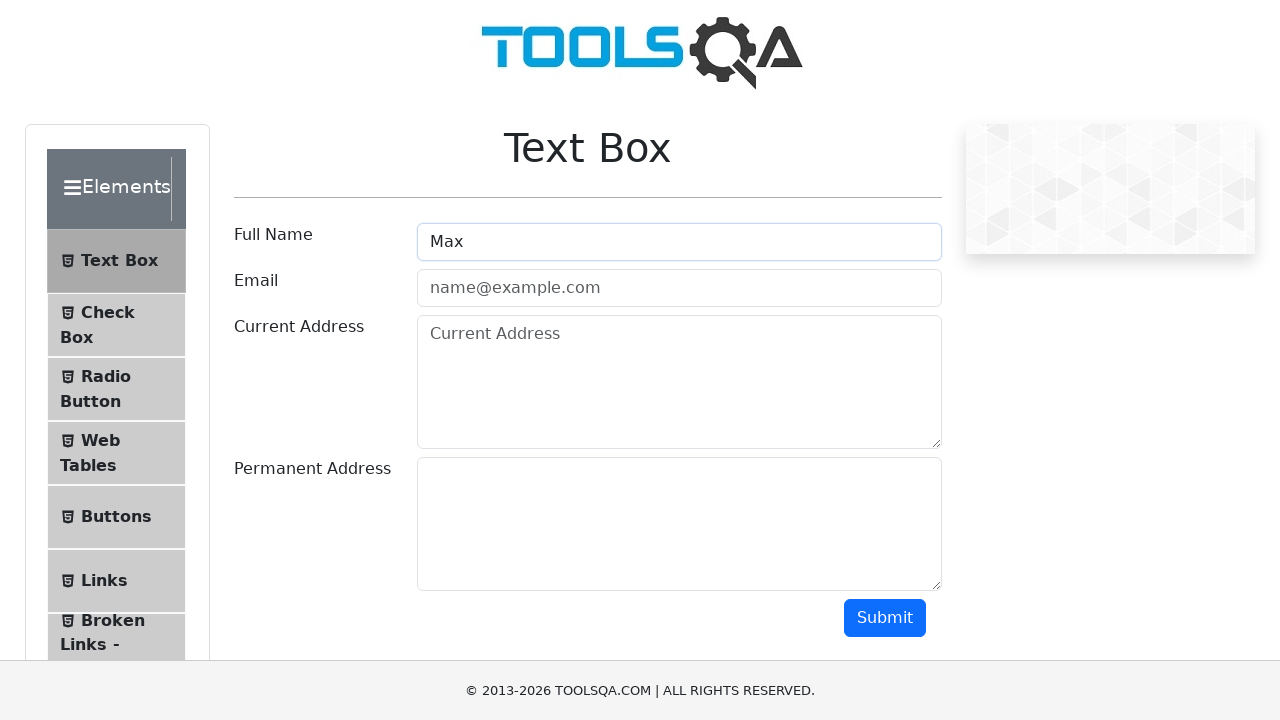

Filled email field with 'max@mail.ru' on #userEmail
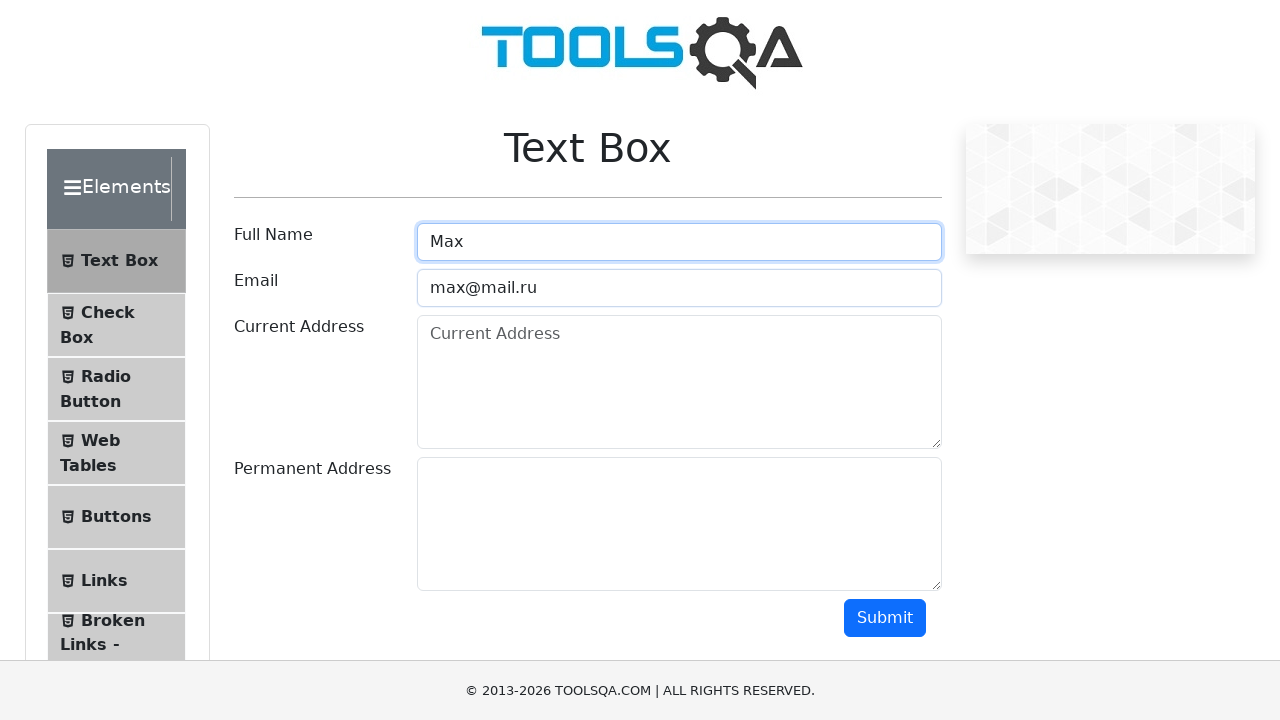

Filled current address field on #currentAddress
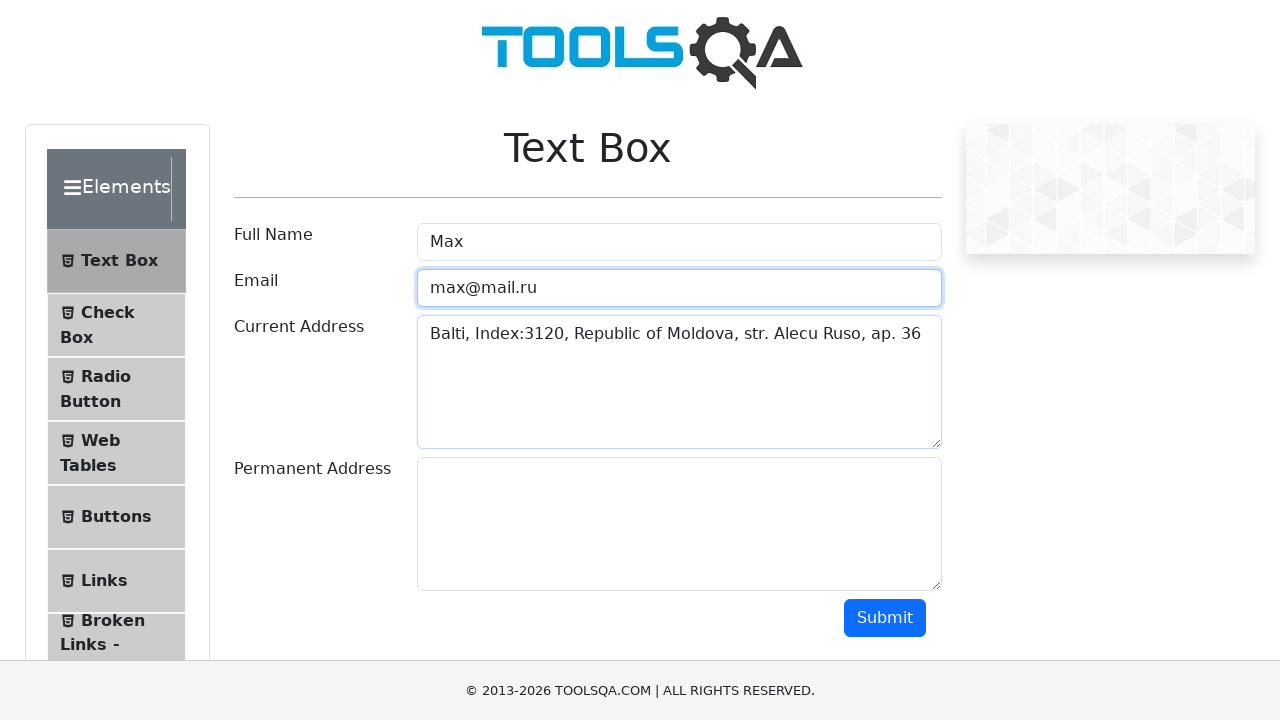

Filled permanent address field on #permanentAddress
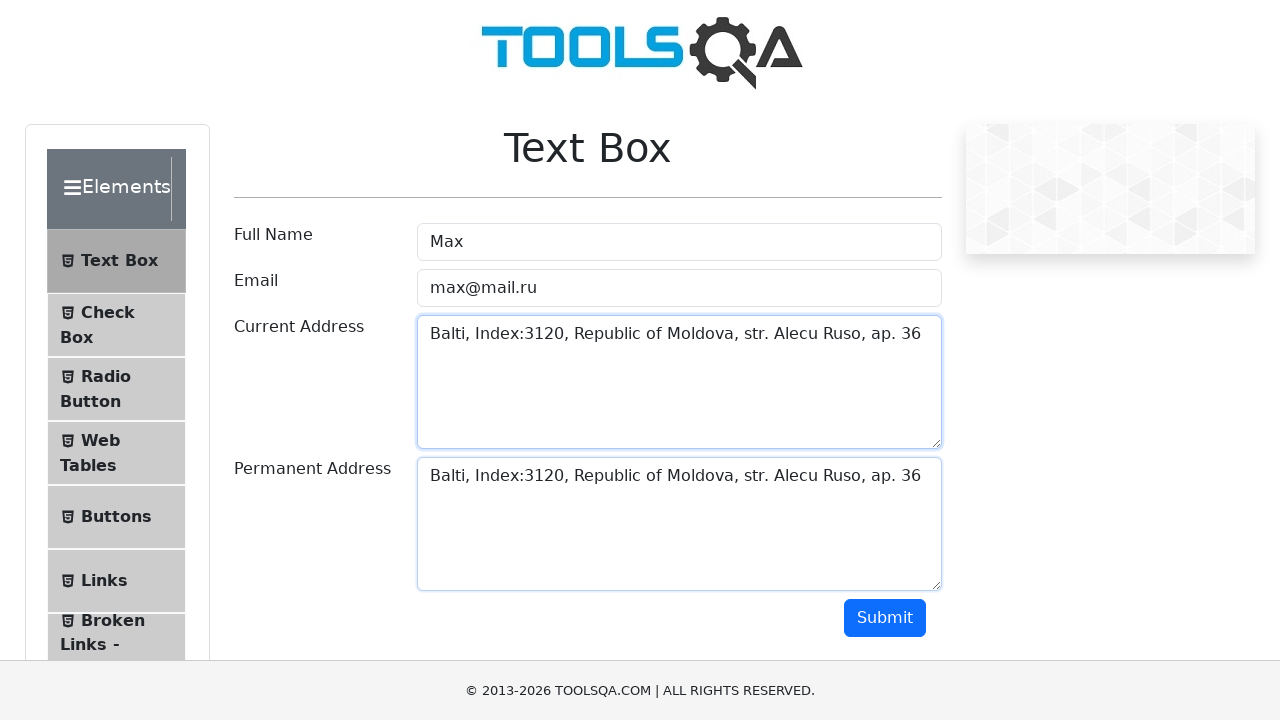

Scrolled submit button into view
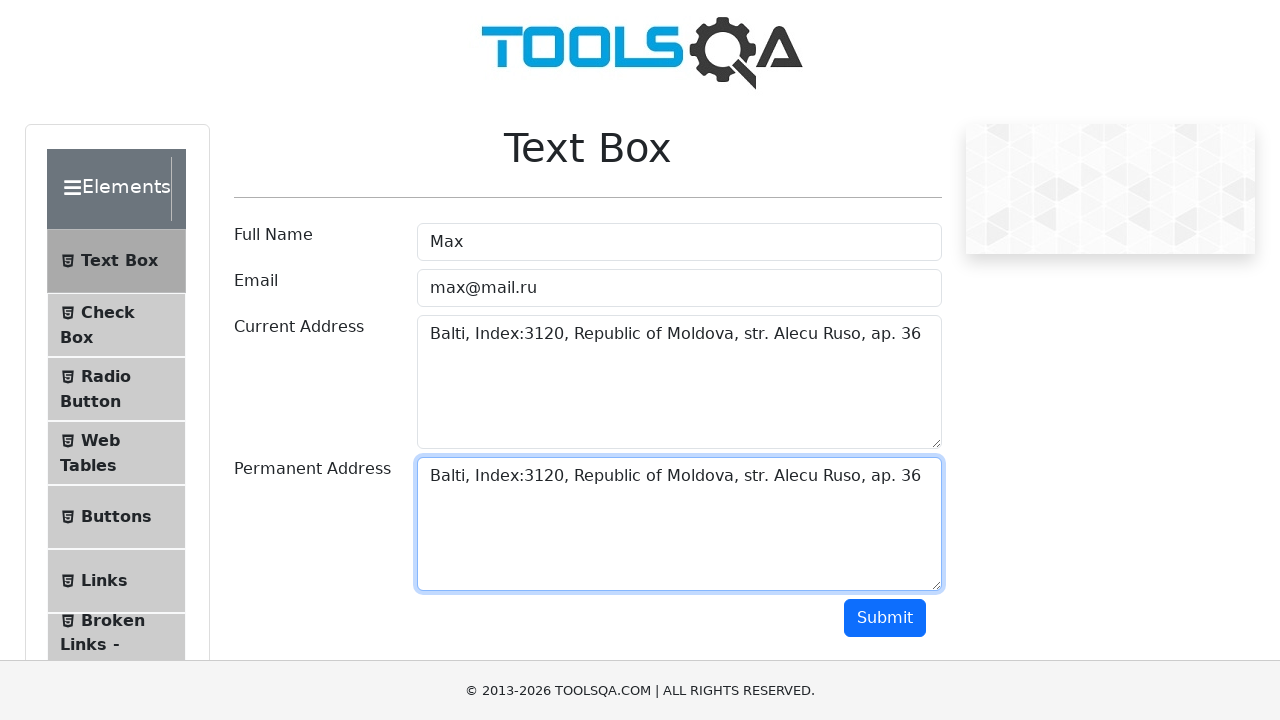

Clicked submit button to submit text box form at (885, 618) on #submit
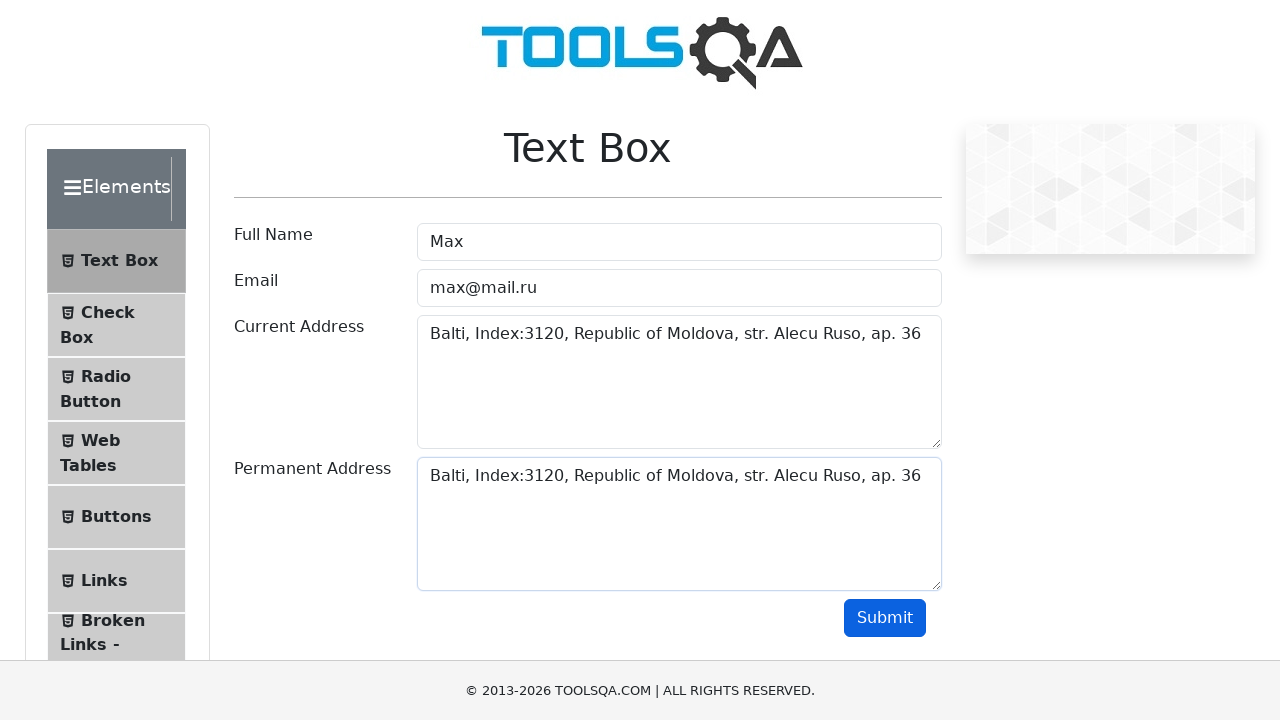

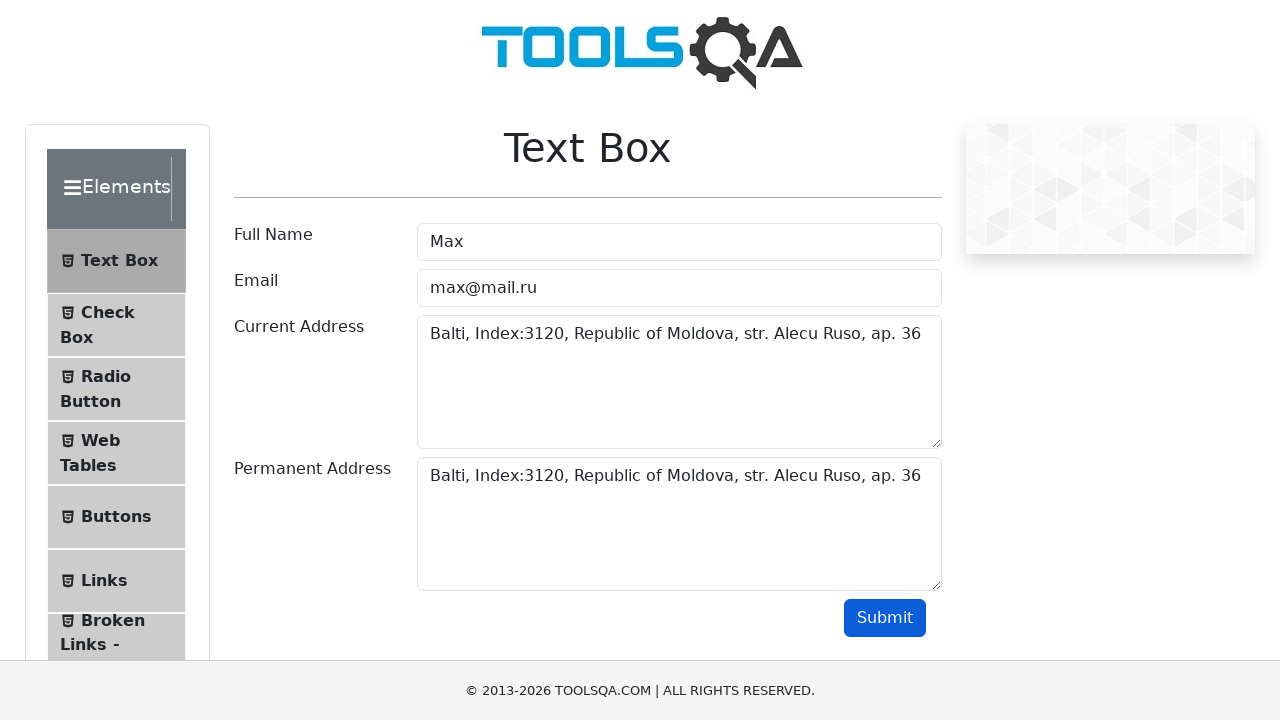